Tests browser navigation (back, refresh, forward), performs drag-and-drop interactions on a product thumbnail, opens a new tab to jQueryUI droppable demo, and executes a drag-and-drop operation within an iframe.

Starting URL: https://awesomeqa.com/ui/index.php?route=common/home

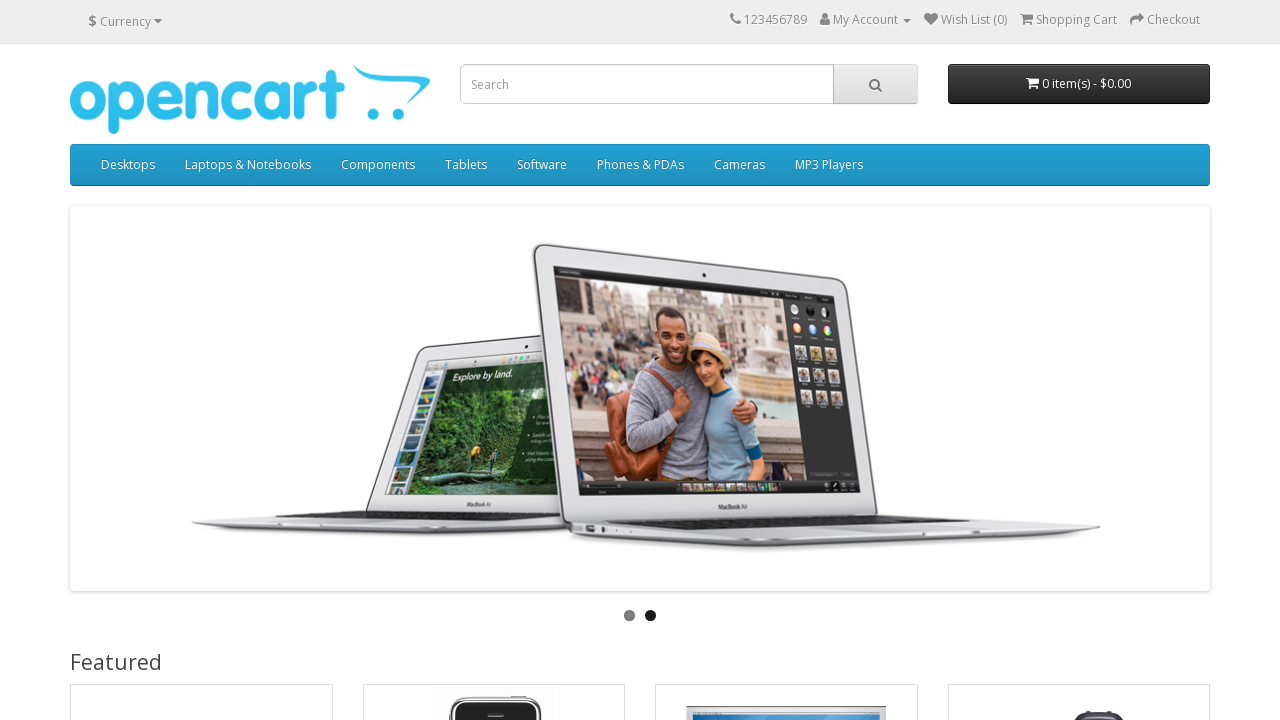

Clicked on the first product thumbnail image at (201, 620) on .product-thumb img
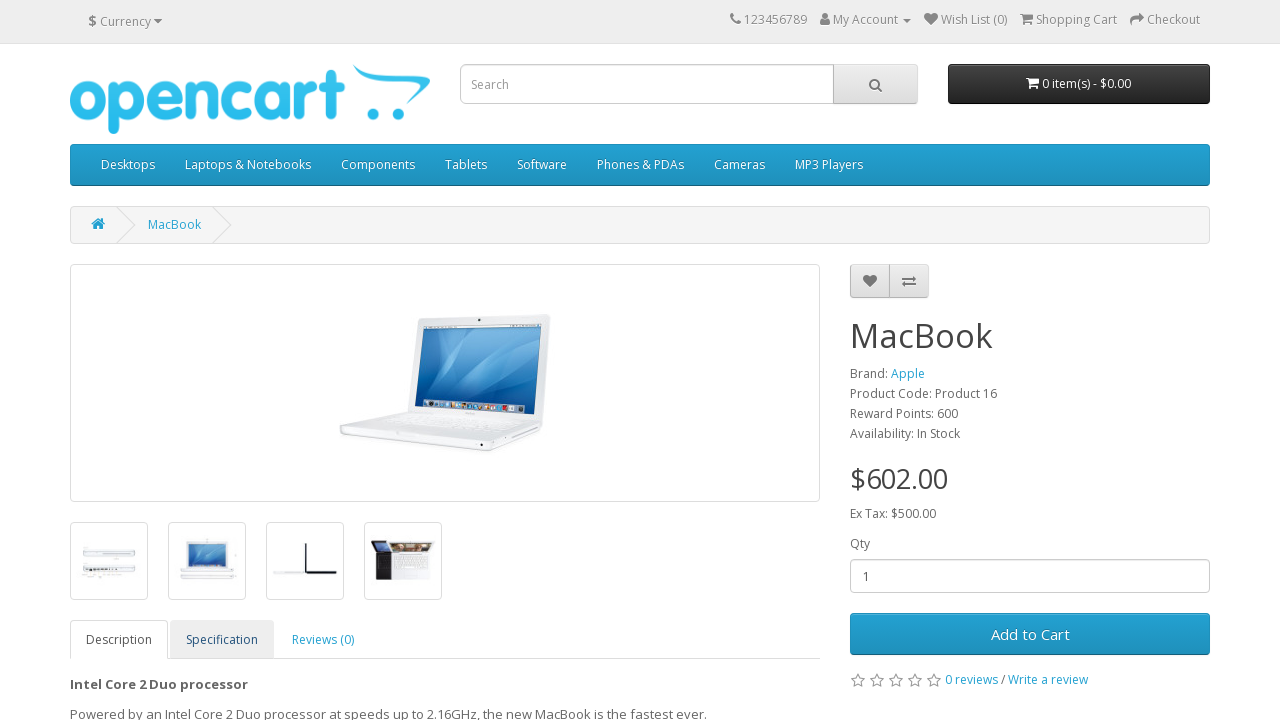

Navigated back to previous page
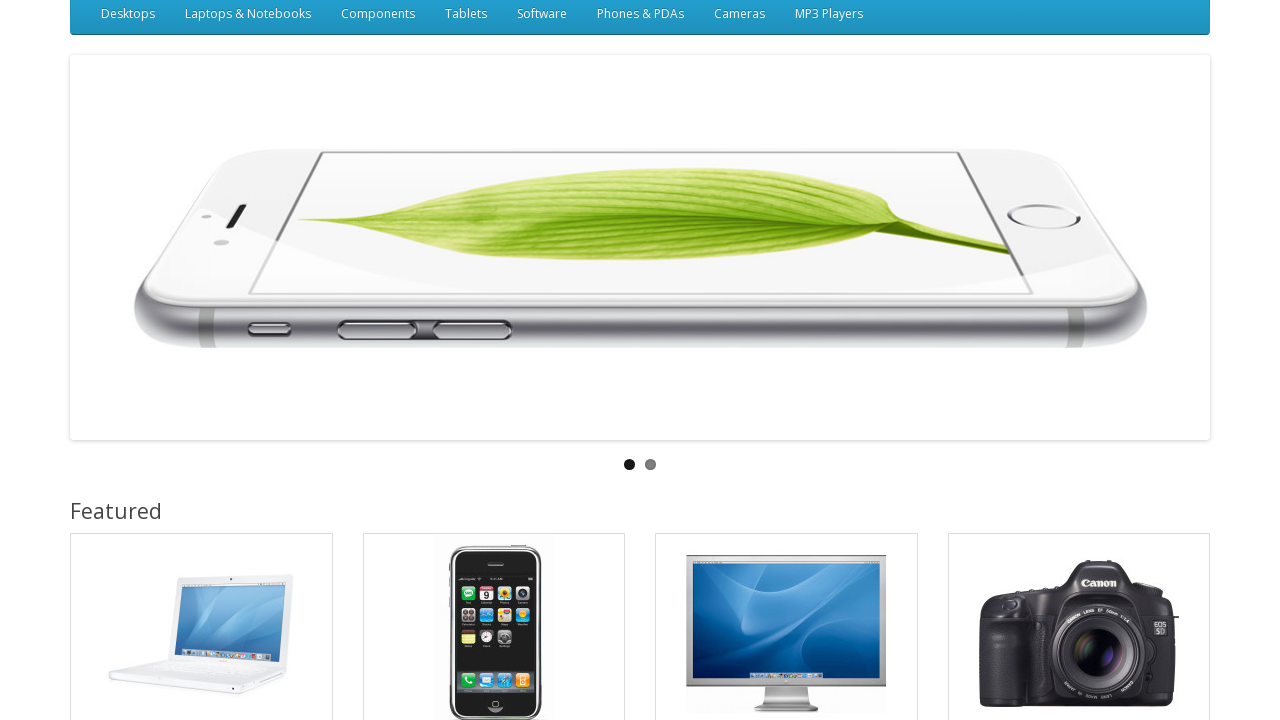

Refreshed the current page
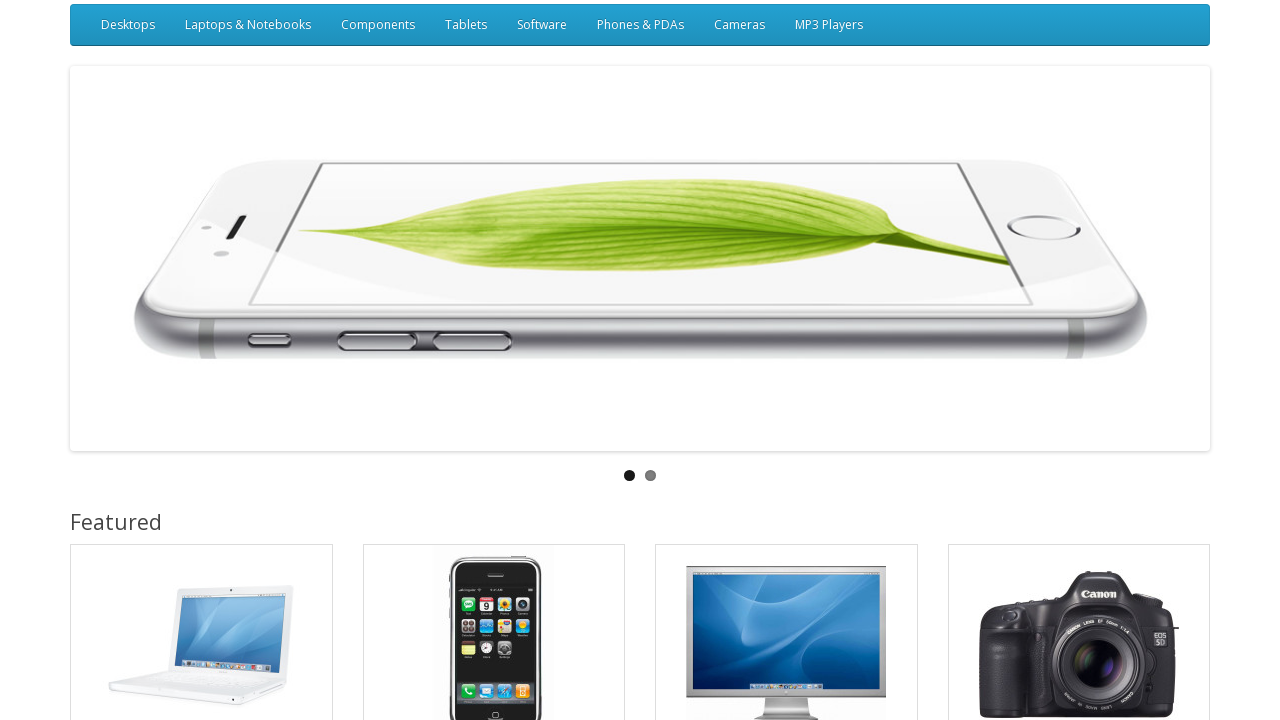

Navigated forward to next page
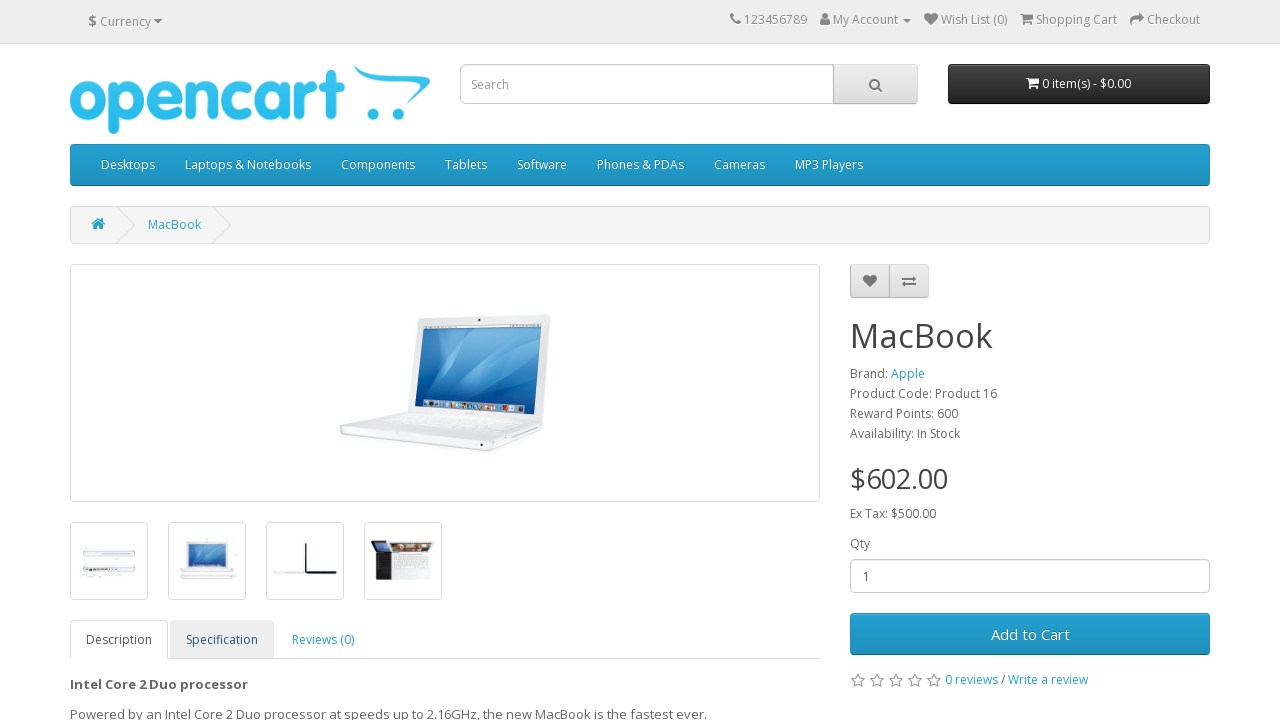

Dragged product thumbnail to search box at (689, 84)
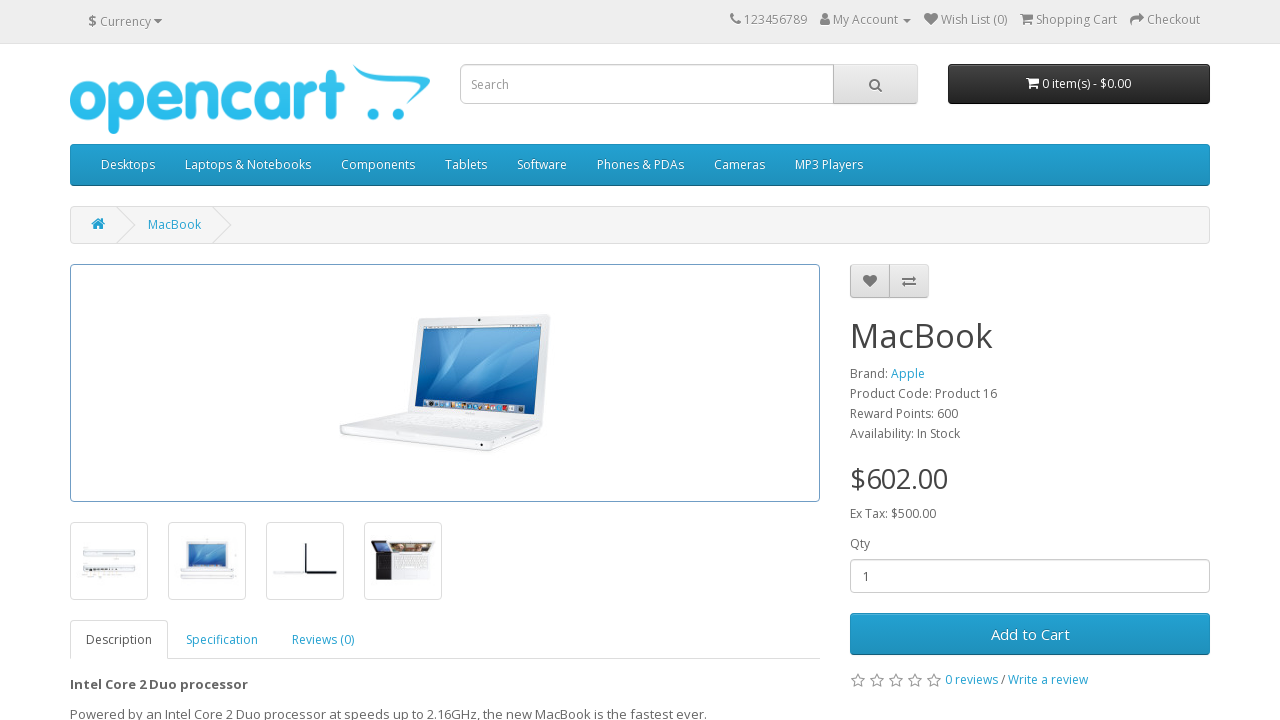

Opened a new tab
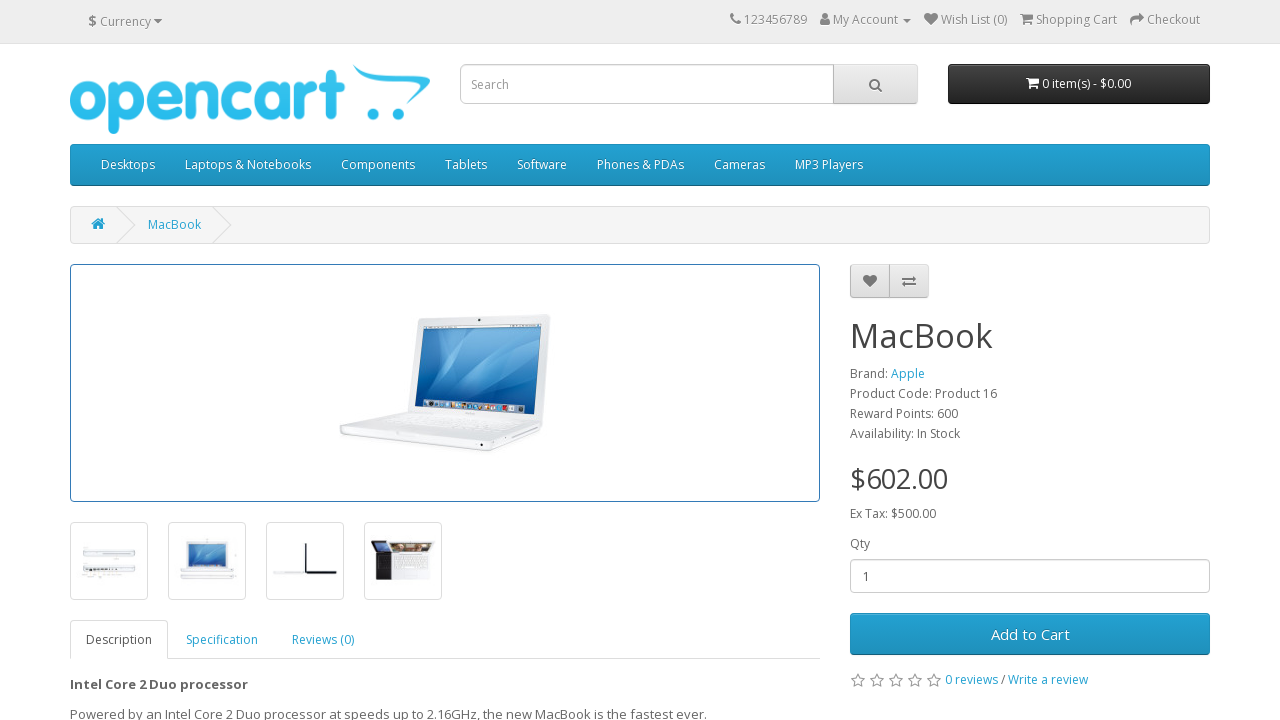

Navigated to jQueryUI droppable demo page
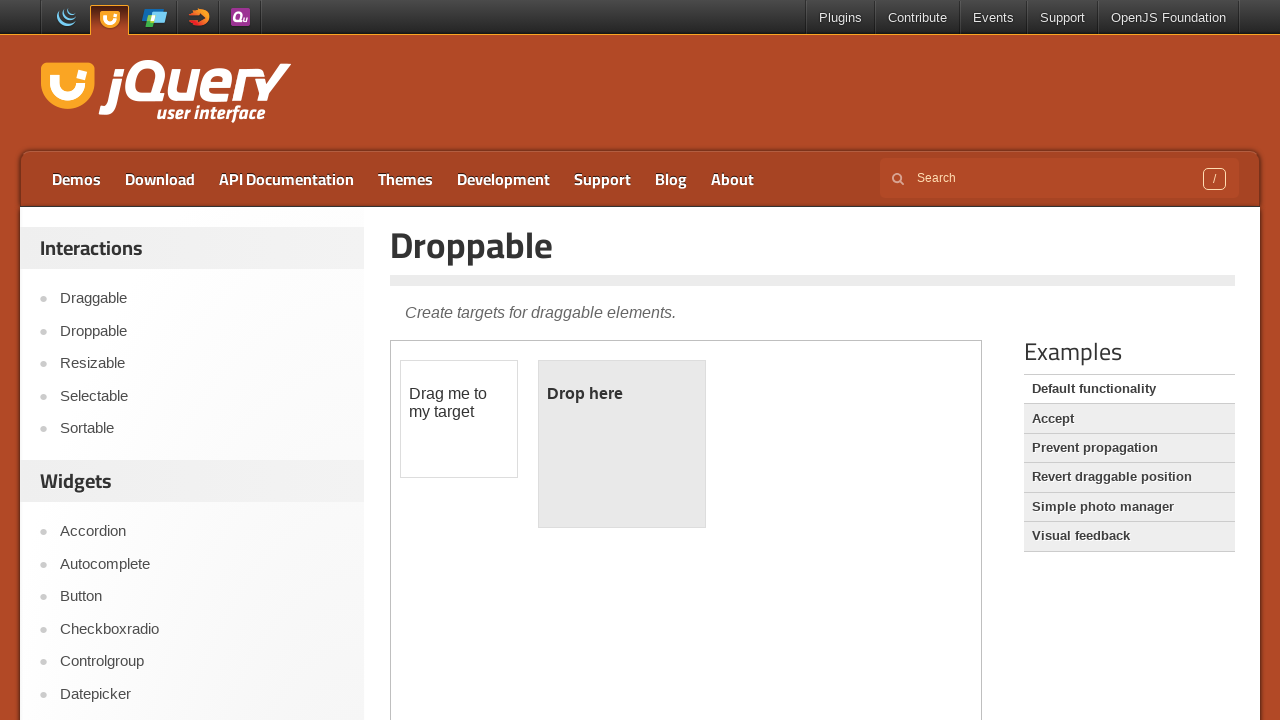

Located the iframe containing the droppable demo
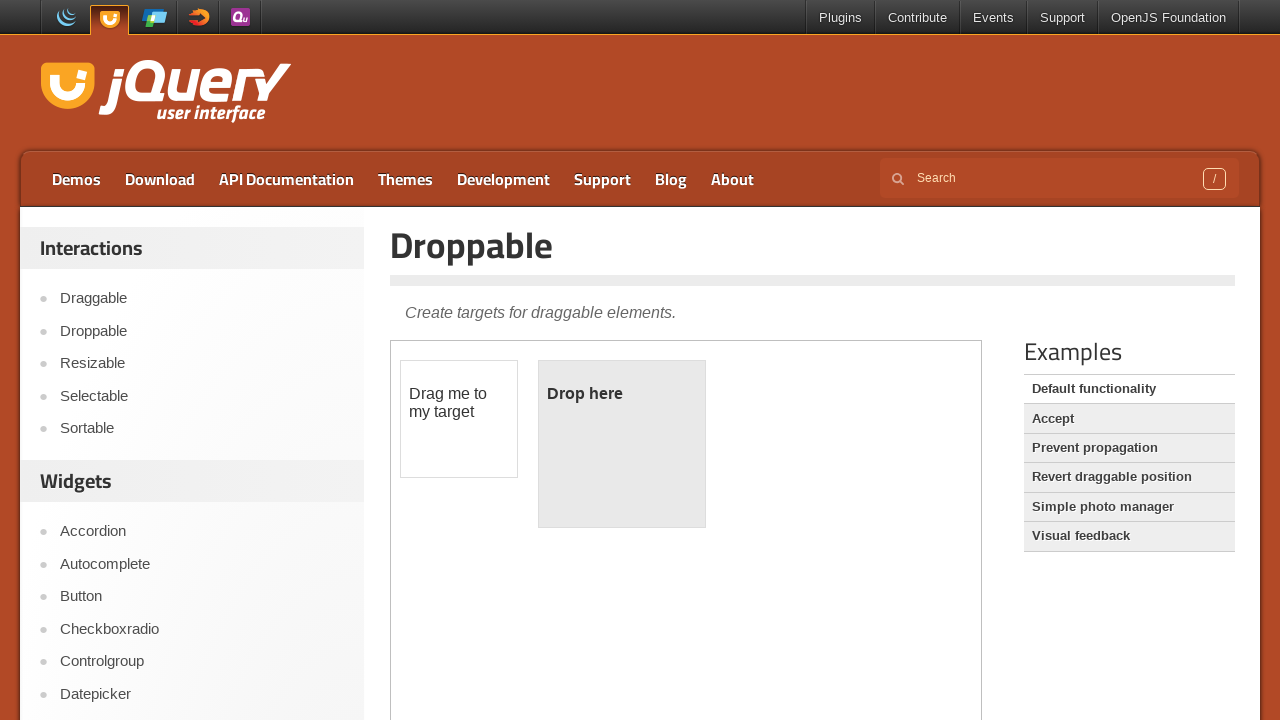

Dragged draggable element to droppable element within iframe at (622, 444)
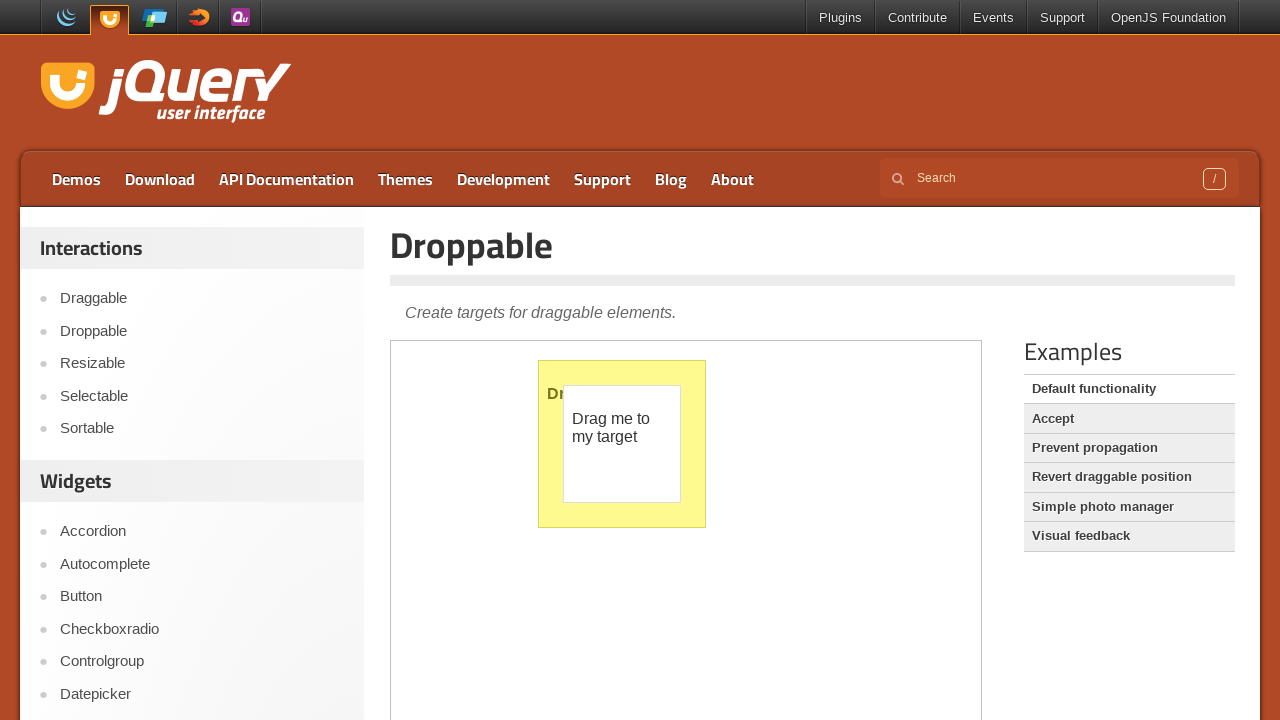

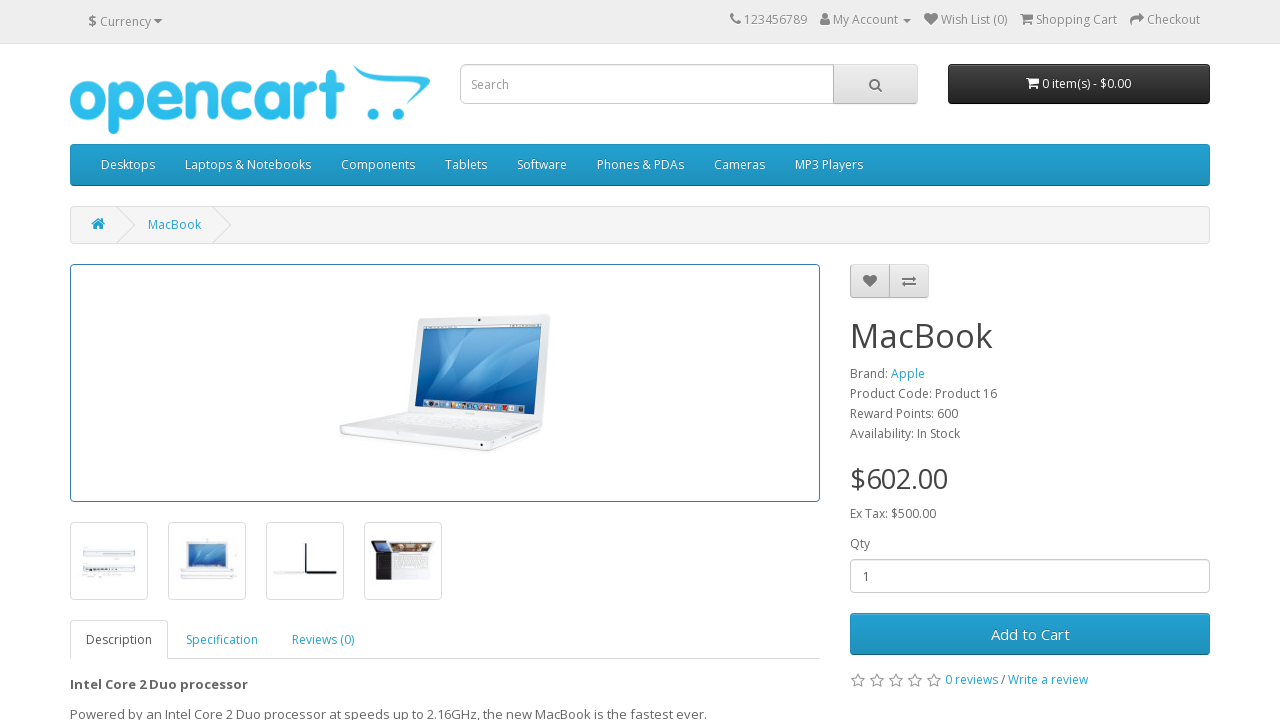